Tests that floating menu remains visible after scrolling to a specific element on the page

Starting URL: https://the-internet.herokuapp.com/floating_menu

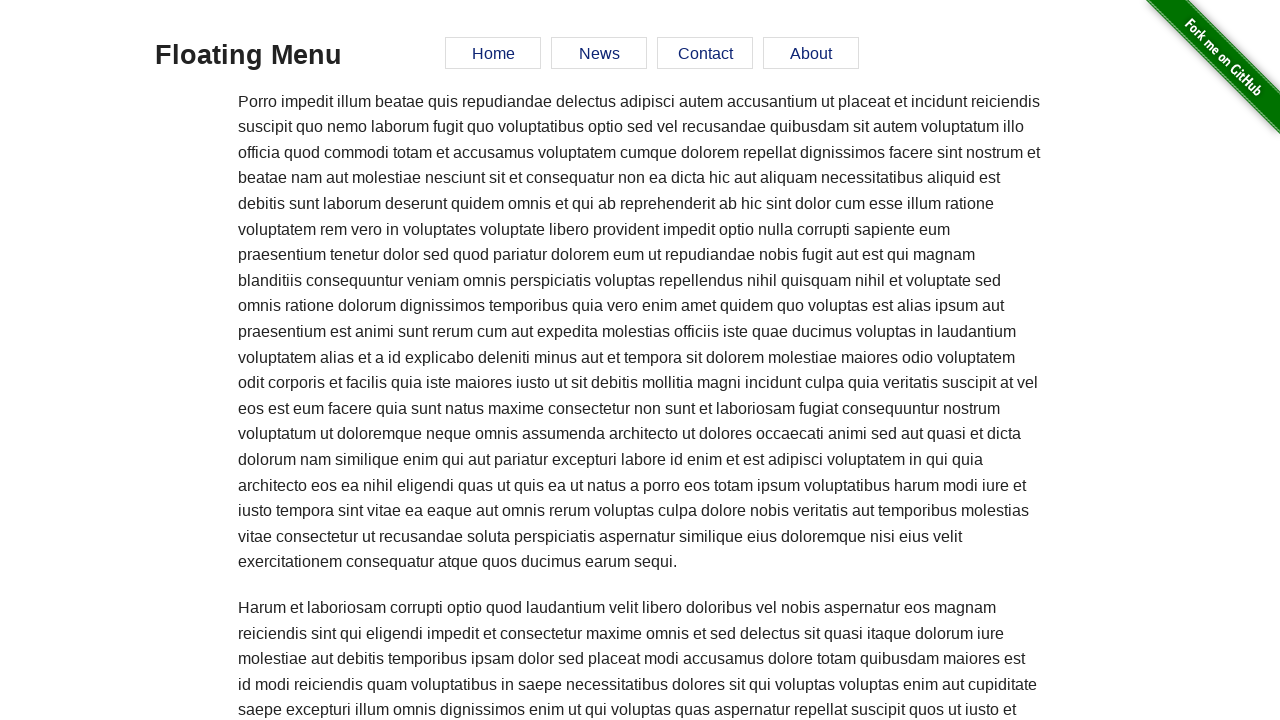

Scrolled to 'Elemental Selenium' link at bottom of page
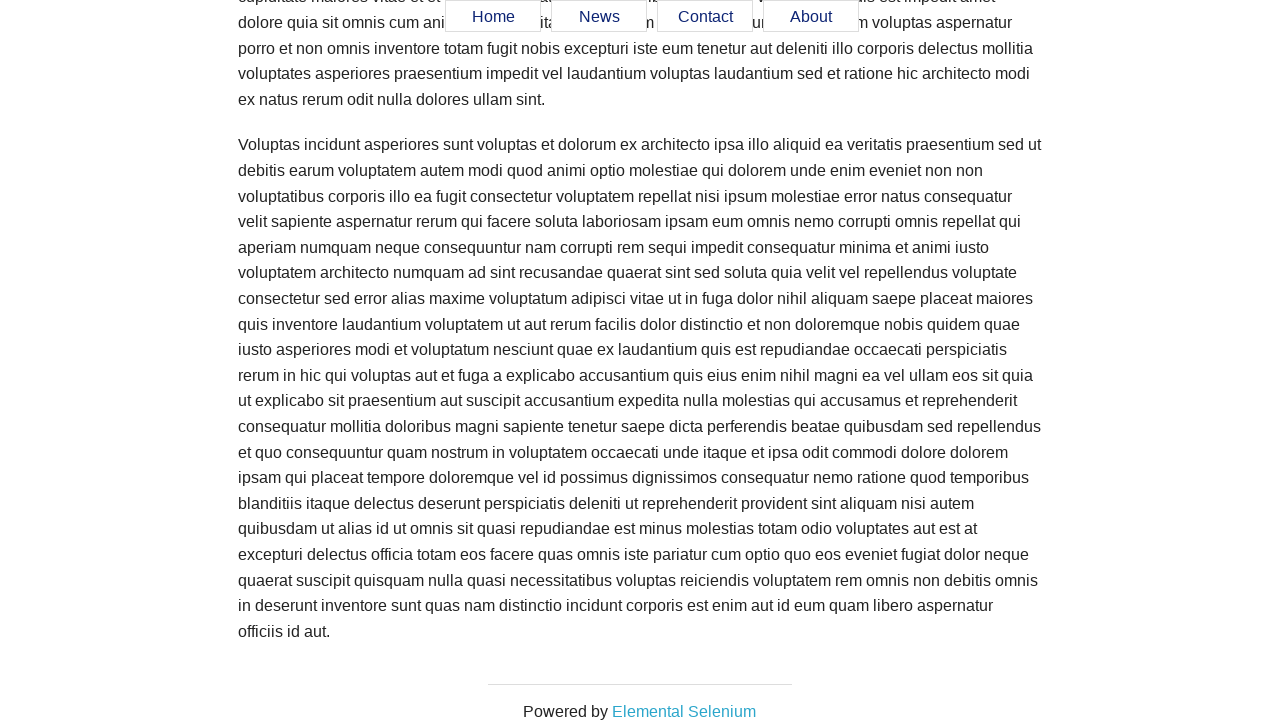

Verified 'Home' link is visible in floating menu
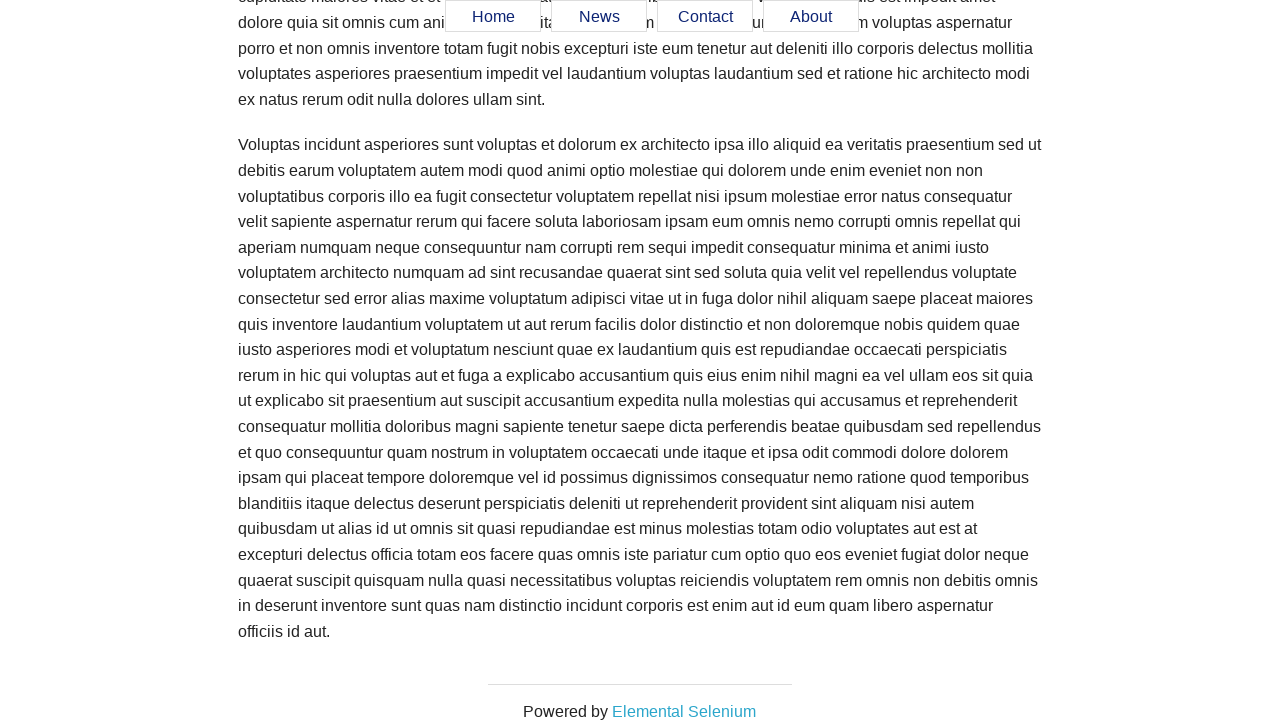

Verified 'News' link is visible in floating menu
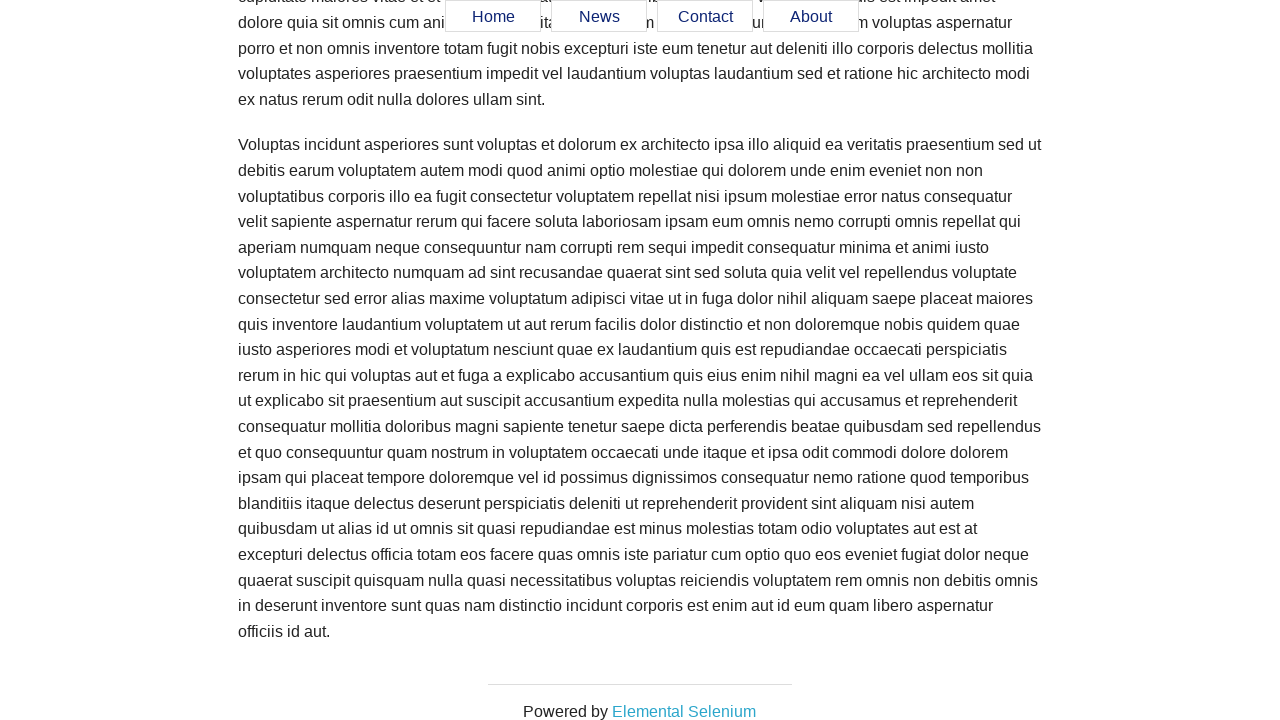

Verified 'Contact' link is visible in floating menu
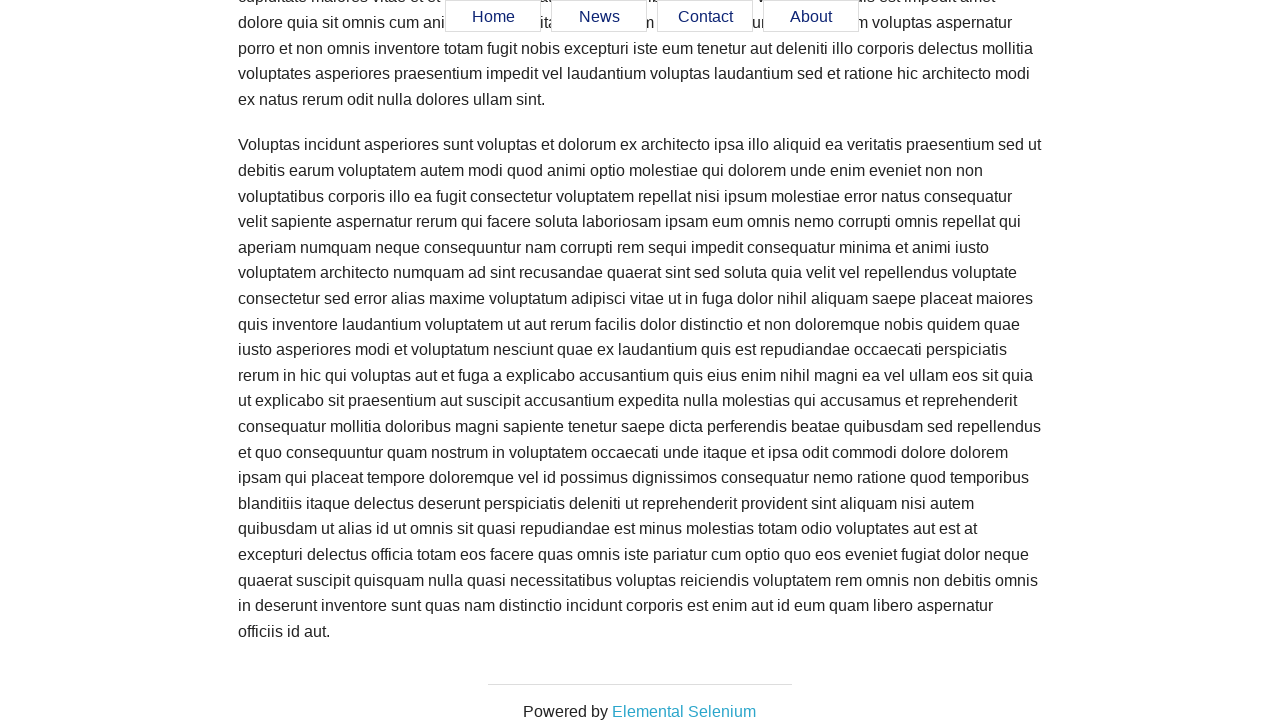

Verified 'About' link is visible in floating menu
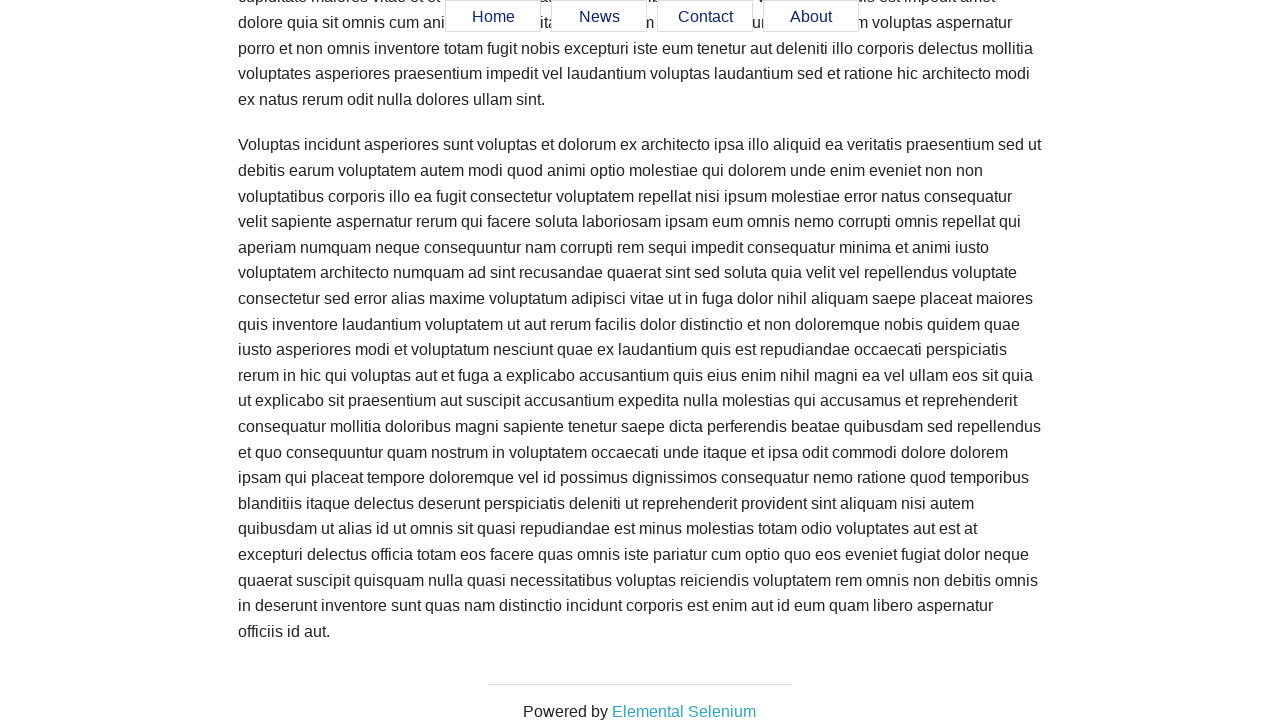

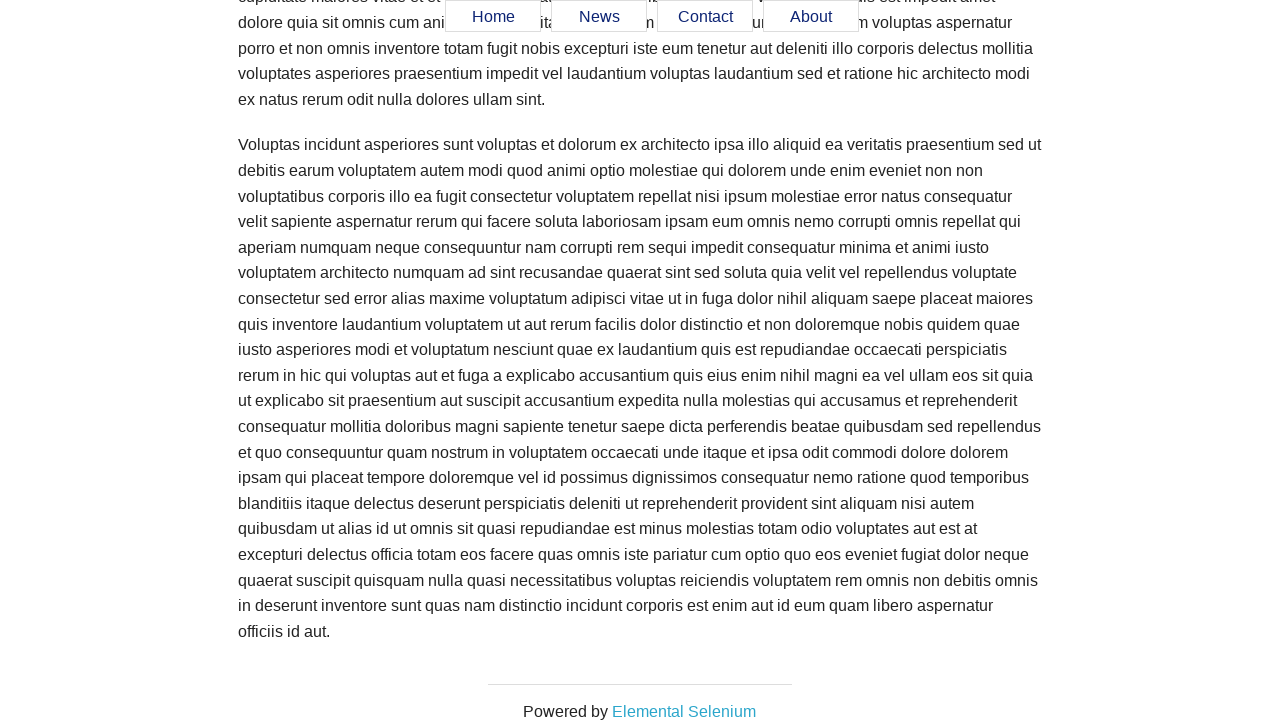